Fills out a practice form with personal information, experience level, date, profession, tools, continent, and selenium commands, then submits the form

Starting URL: https://www.techlistic.com/p/selenium-practice-form.html

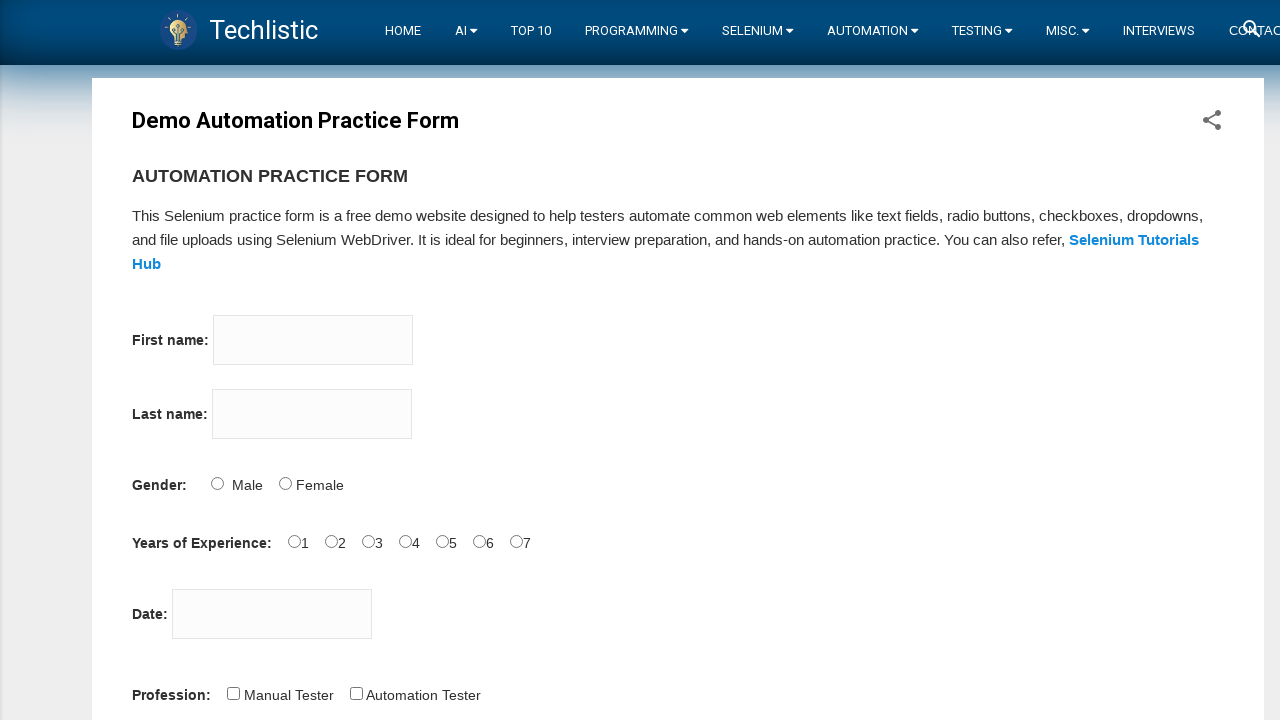

Filled first name field with 'padmashree' on input[name='firstname']
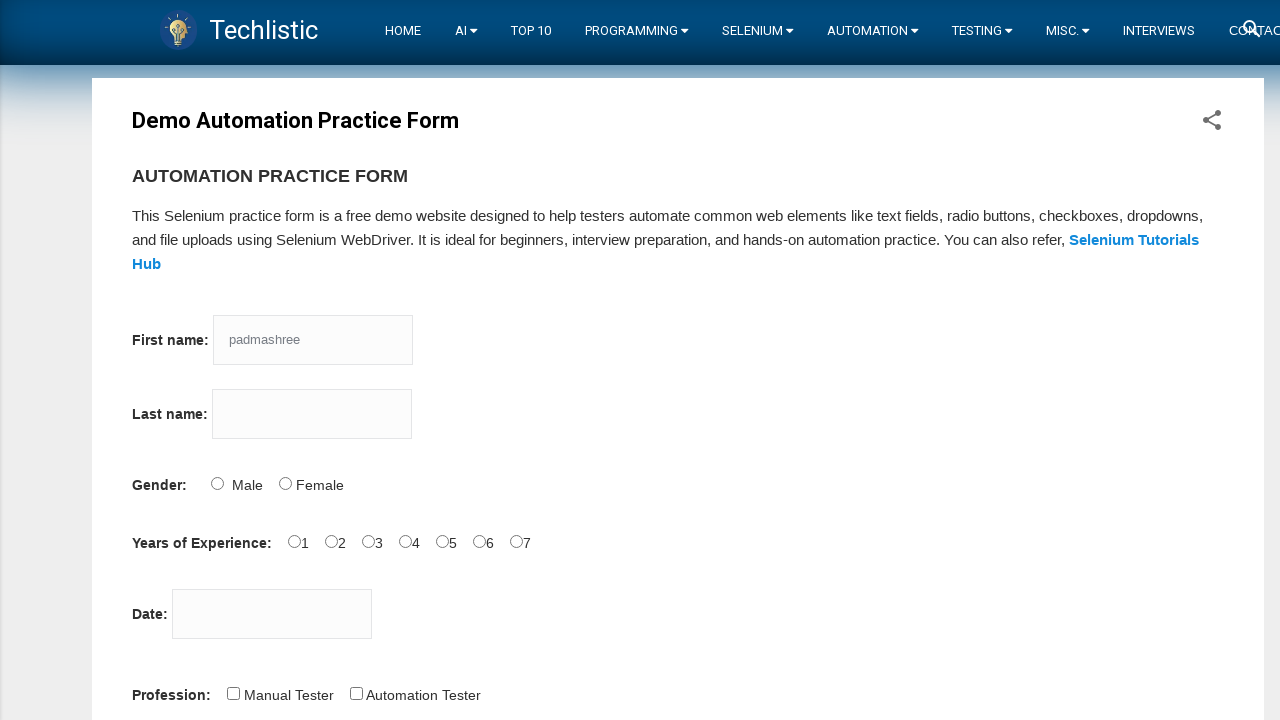

Filled last name field with 'Giridharan' on input[name='lastname']
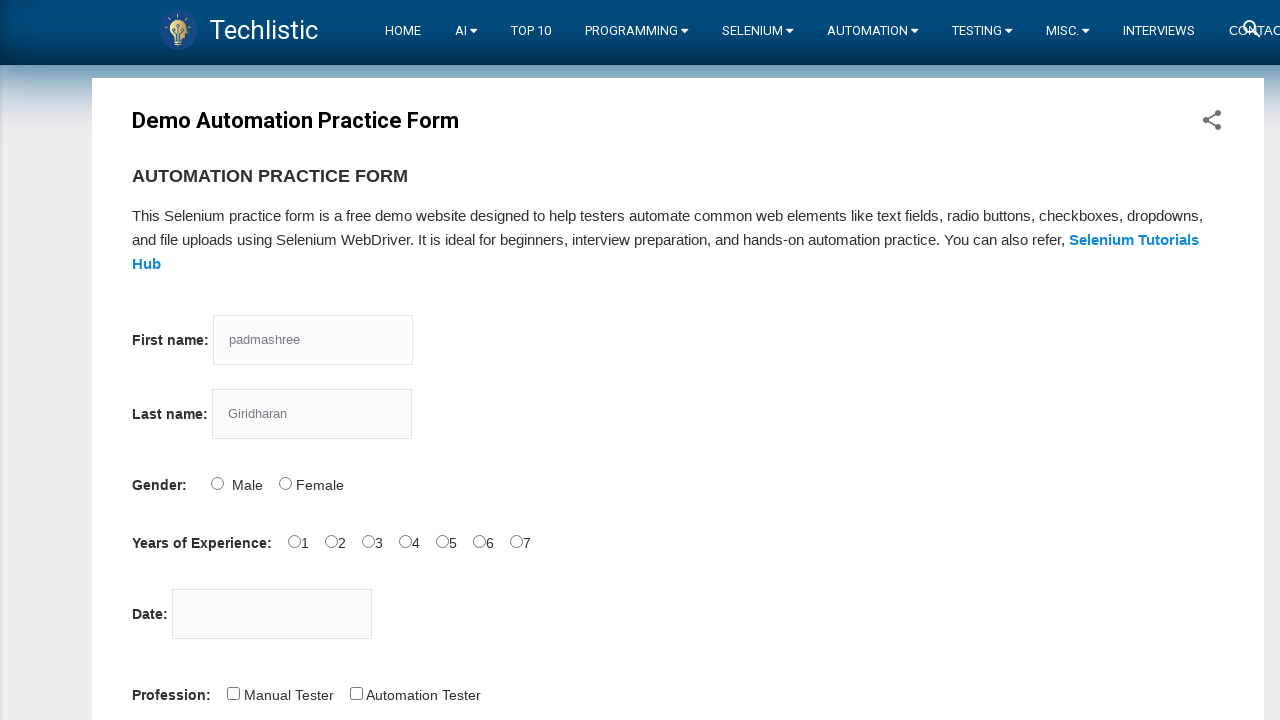

Selected Female gender option at (285, 483) on #sex-1
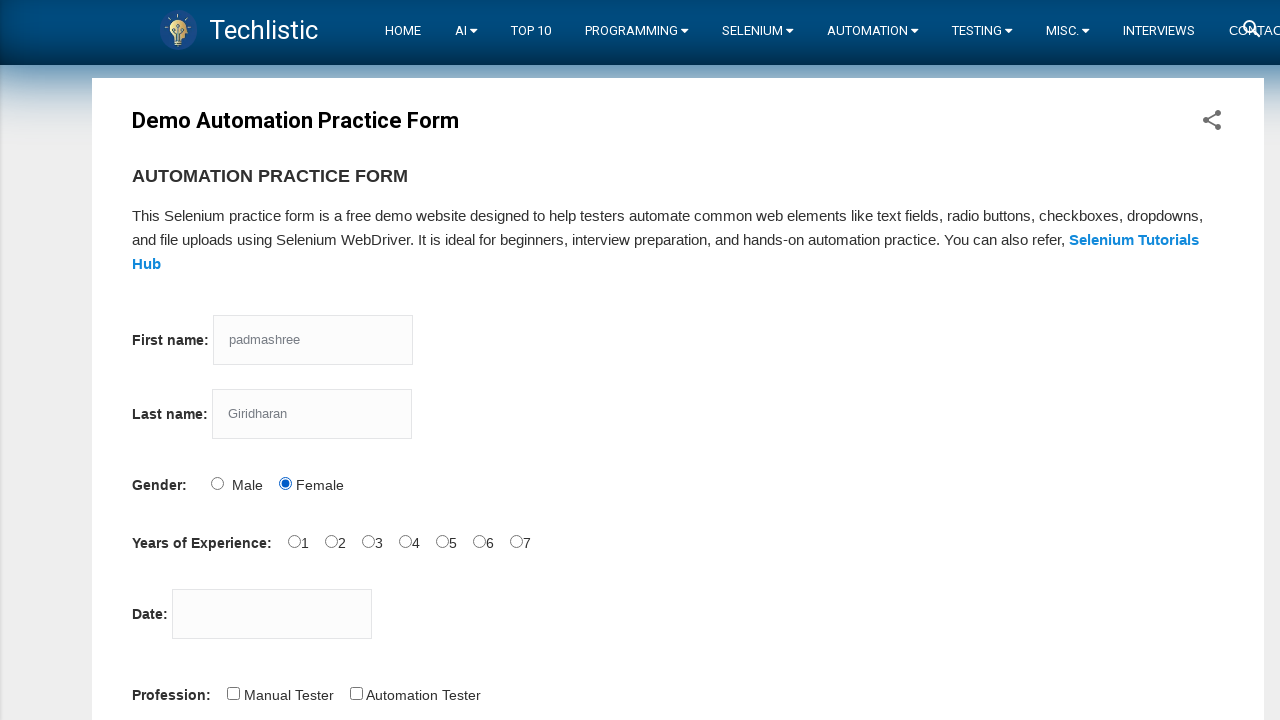

Selected 3 years of experience at (368, 541) on #exp-2
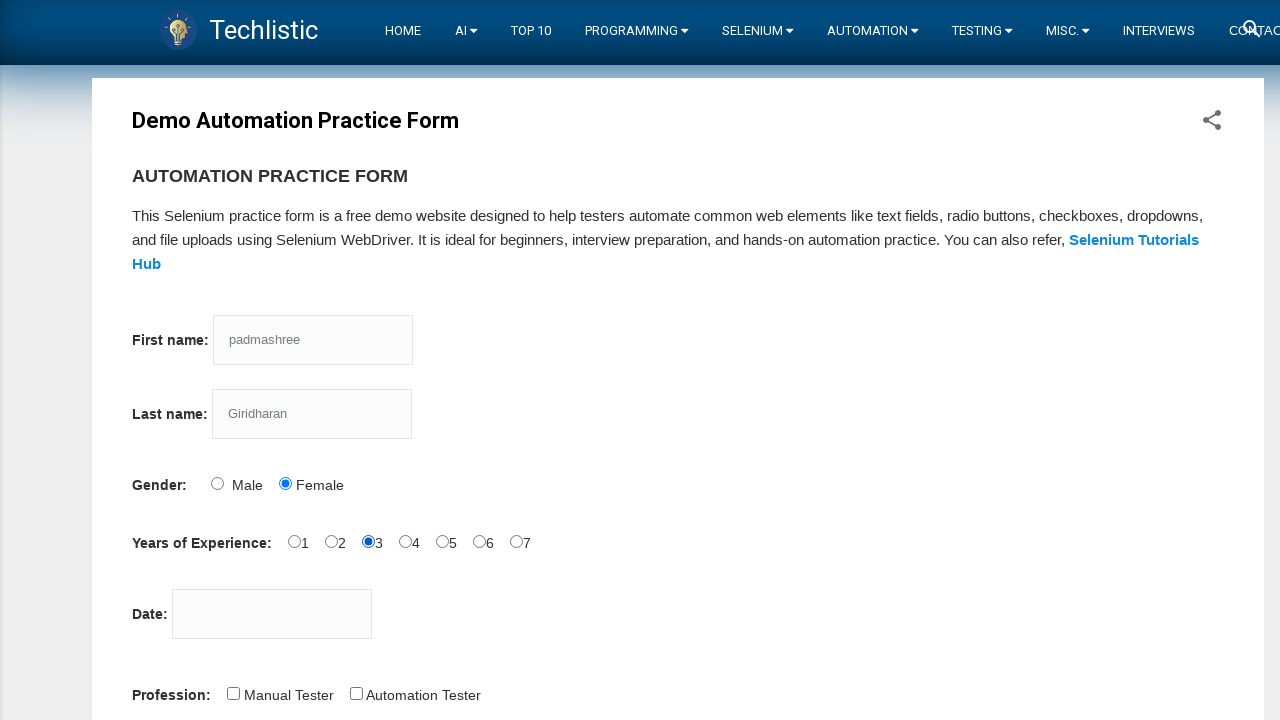

Filled date field with '15/05/2020' on #datepicker
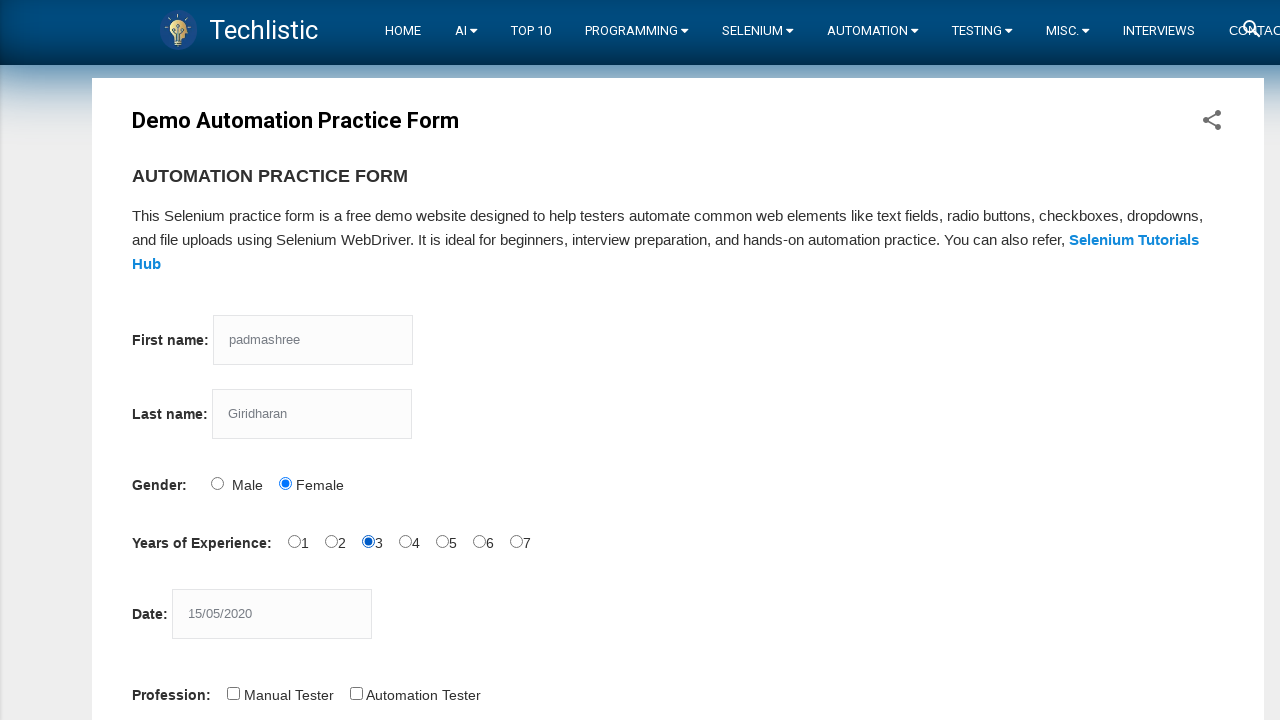

Selected Automation Tester profession at (356, 693) on #profession-1
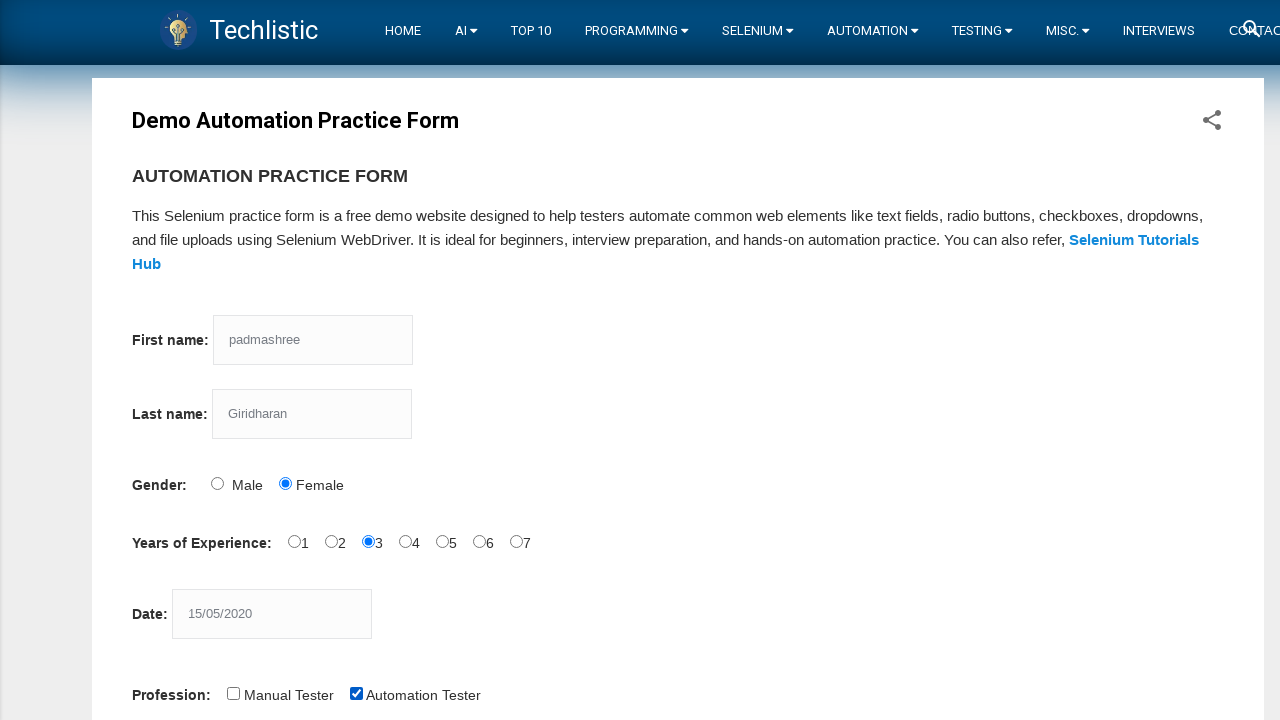

Selected Selenium Webdriver automation tool at (446, 360) on #tool-2
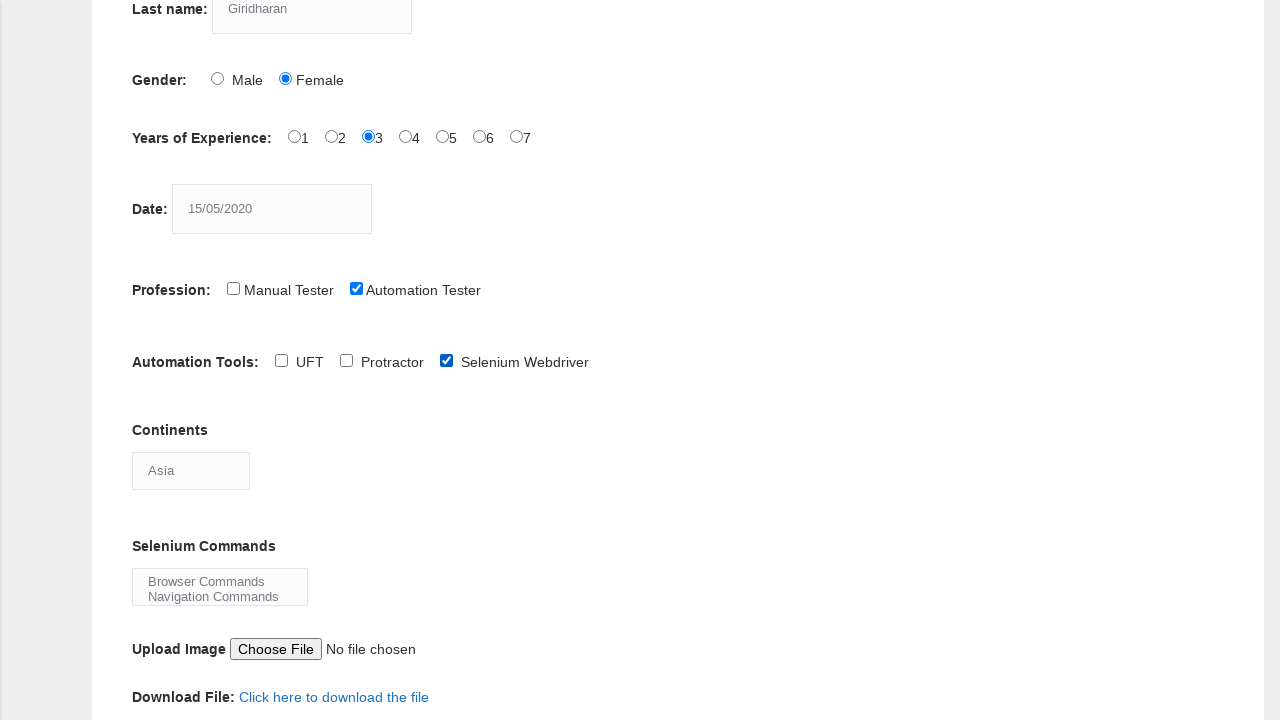

Selected Asia from continents dropdown on #continents
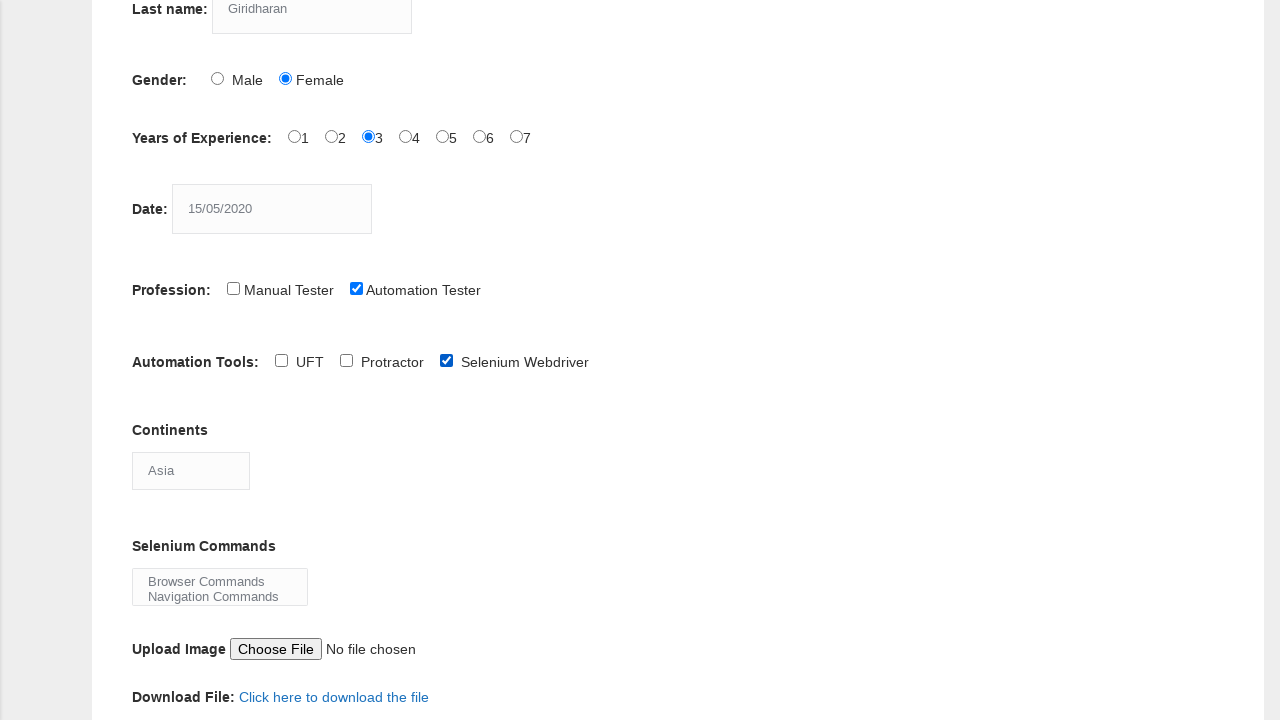

Selected WebElement Commands from selenium commands dropdown on #selenium_commands
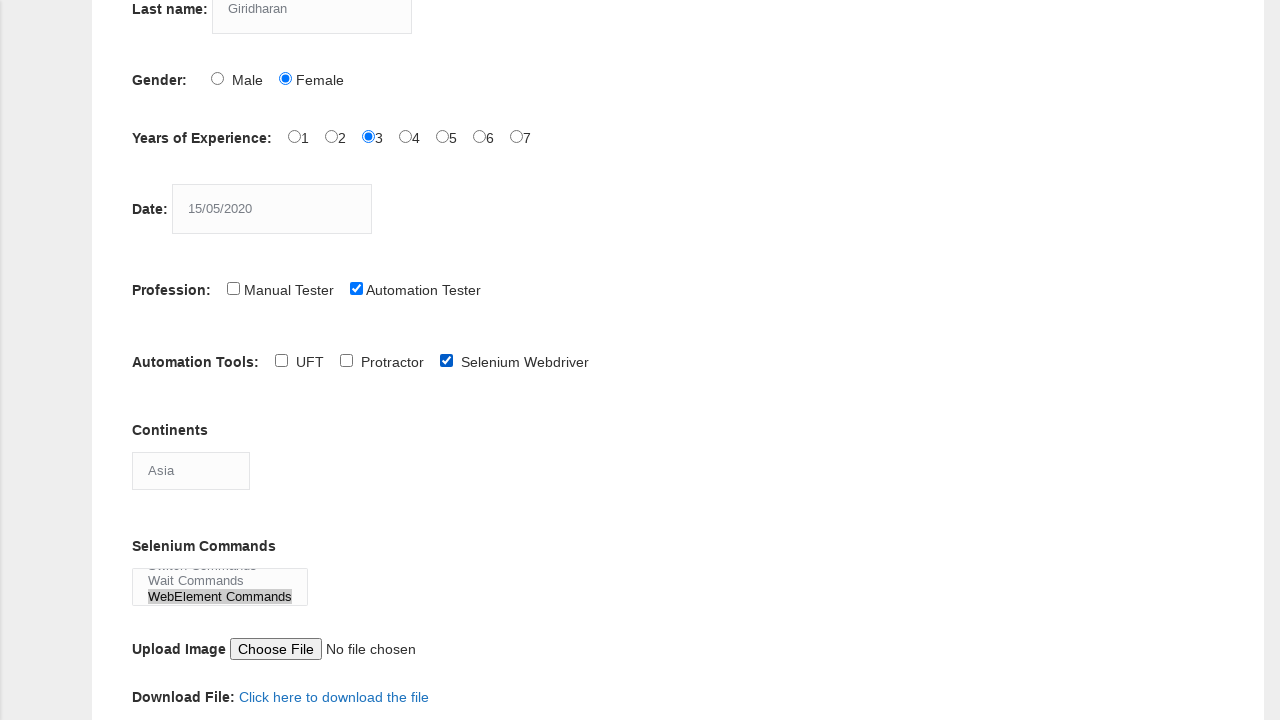

Clicked submit button to submit the form at (157, 360) on #submit
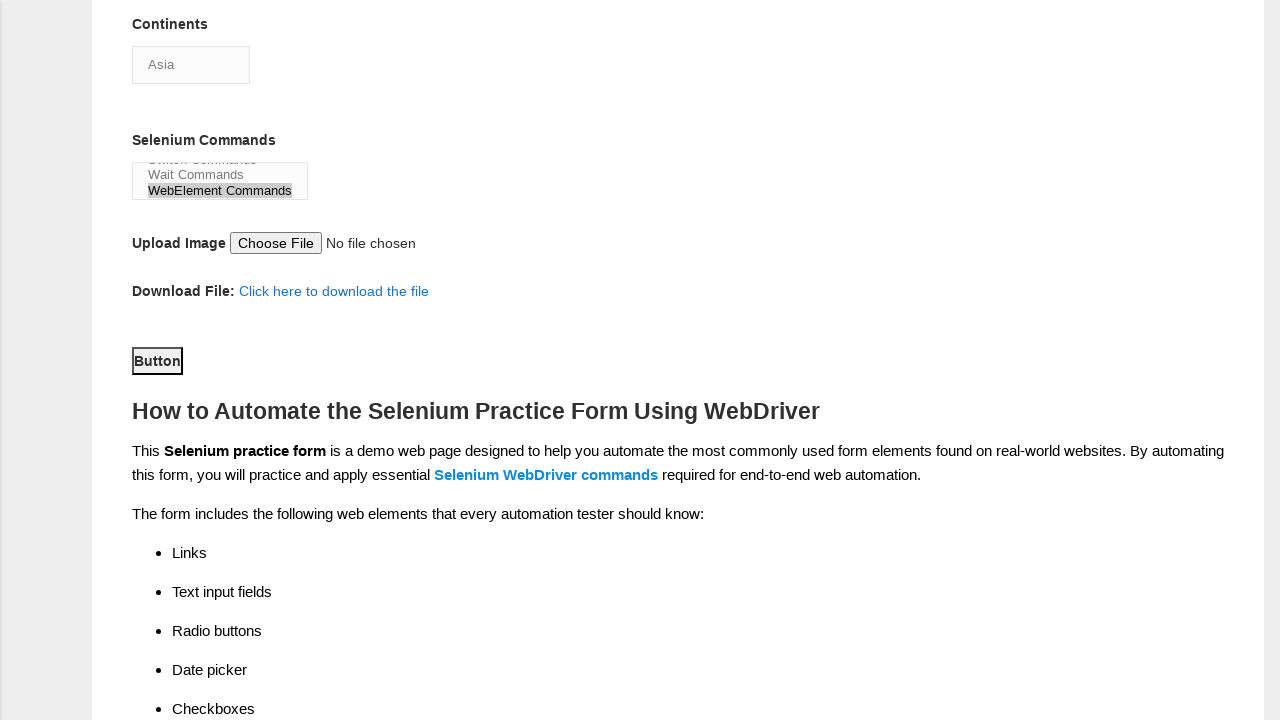

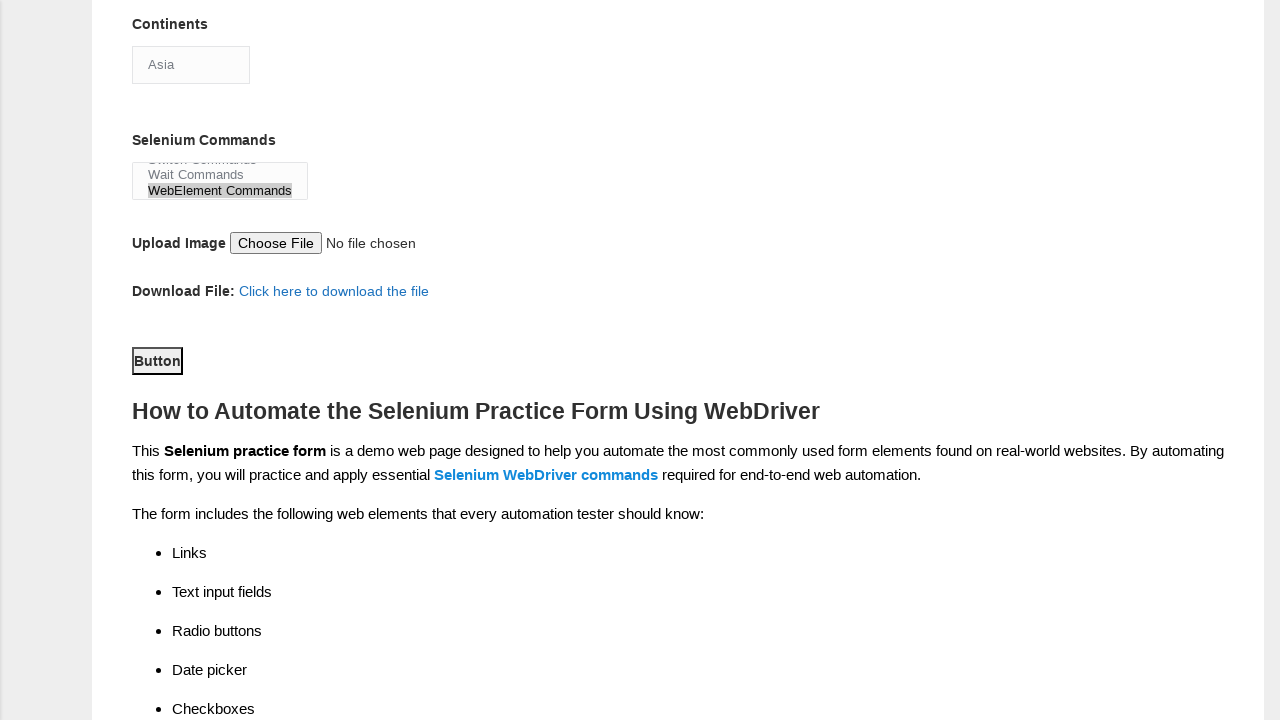